Launches a browser, maximizes the window, and navigates to a test automation website. This is a basic browser launch verification test.

Starting URL: http://automationbykrishna.com/

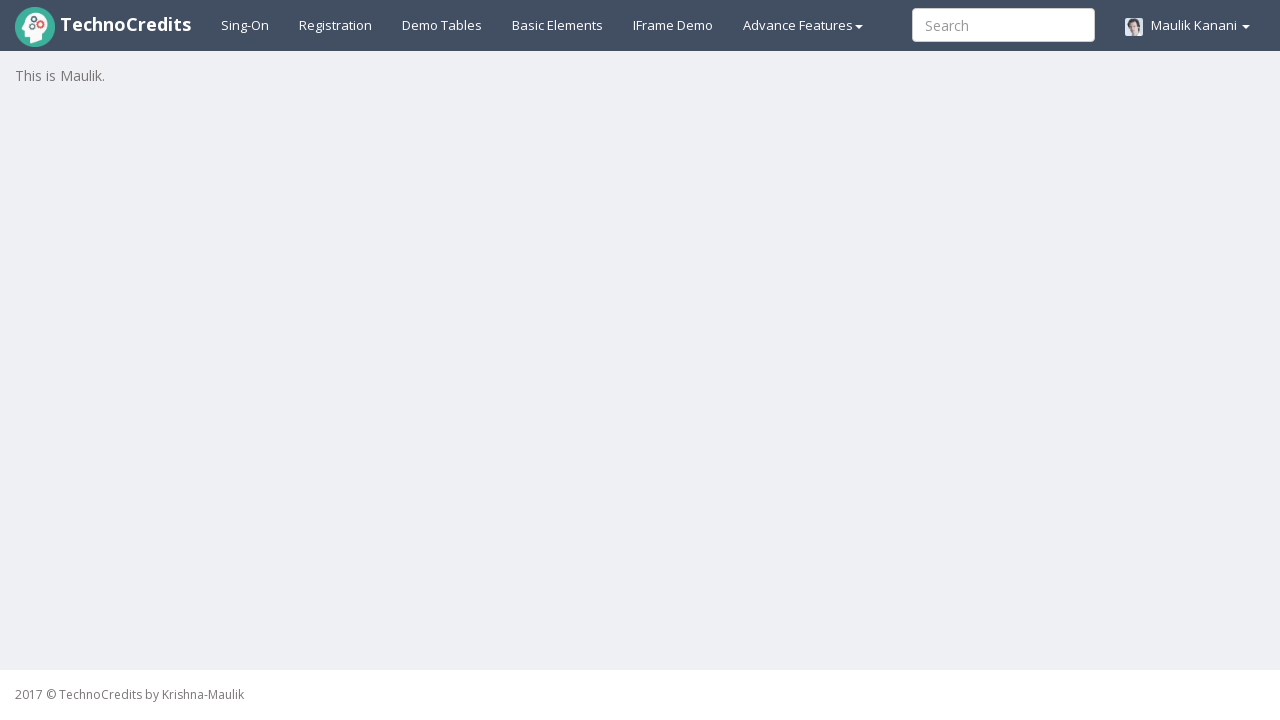

Set viewport to 1920x1080 to maximize browser window
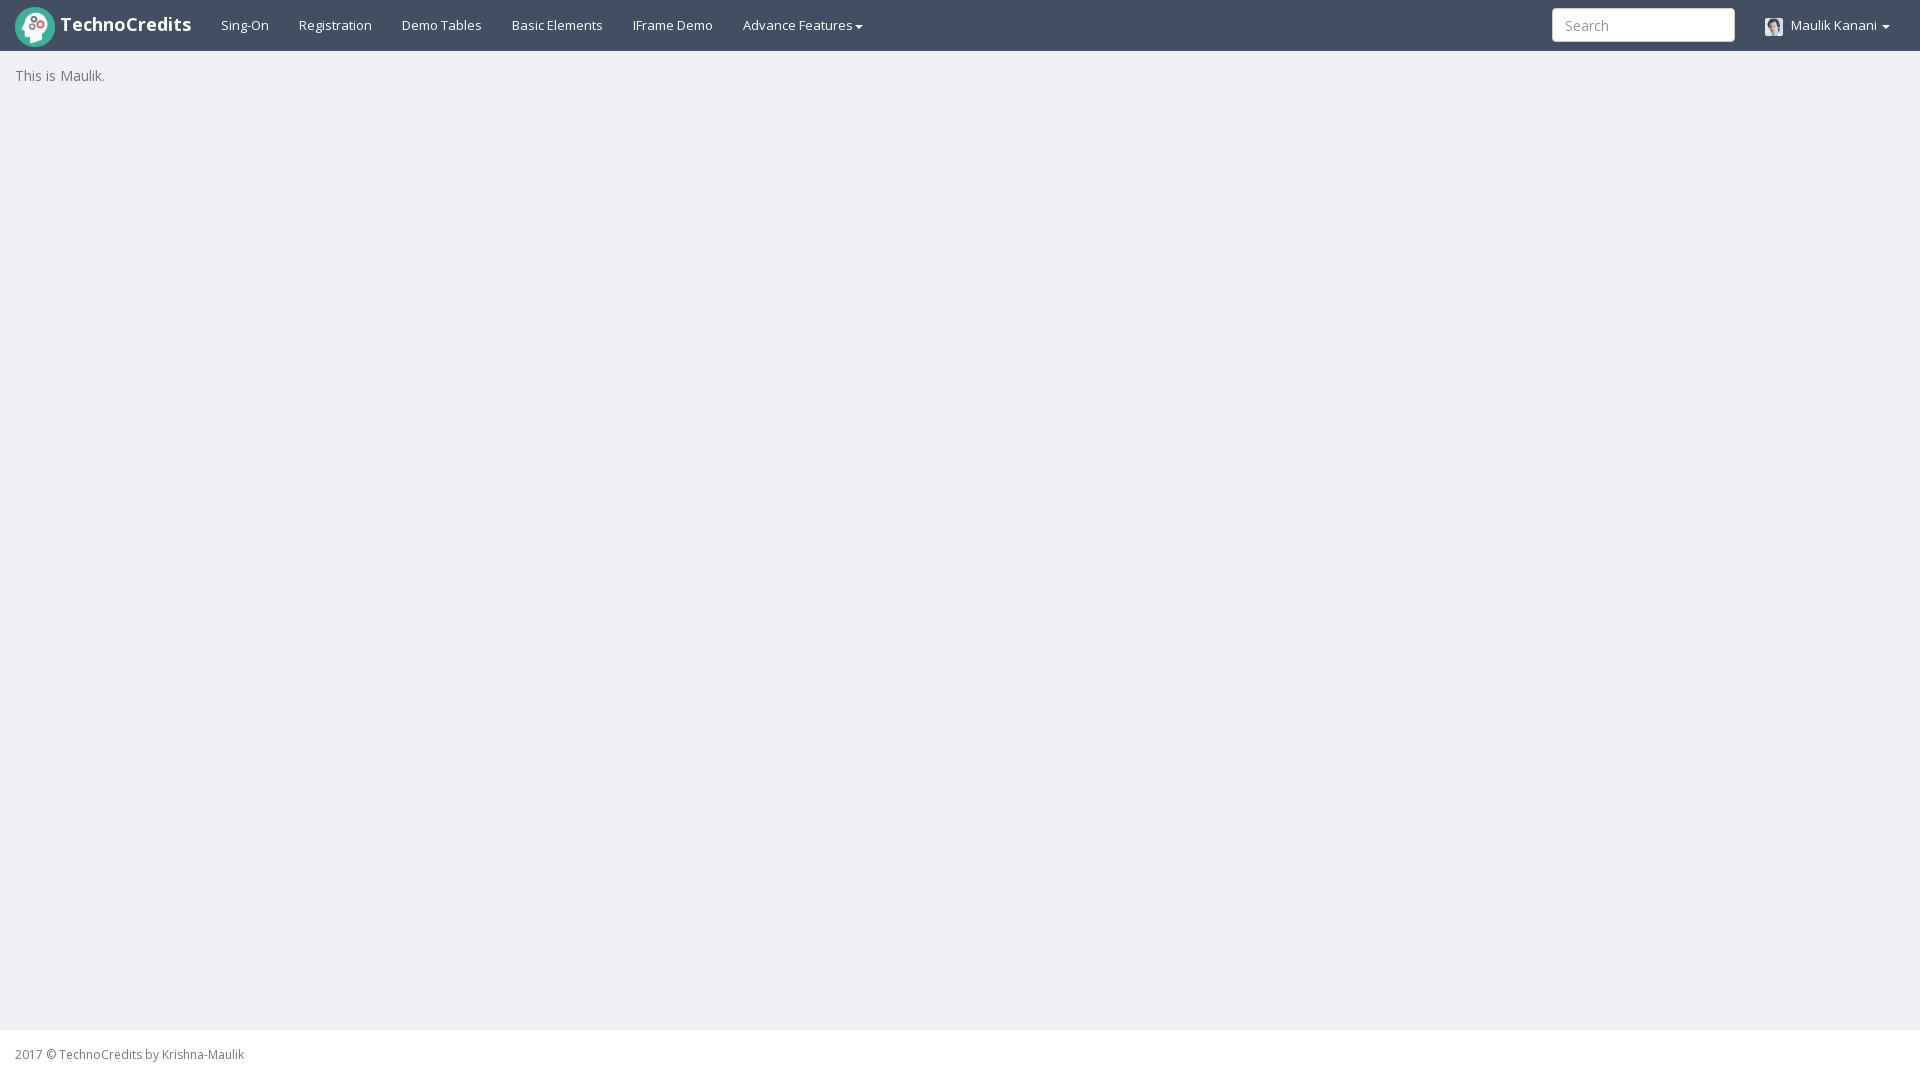

Page fully loaded
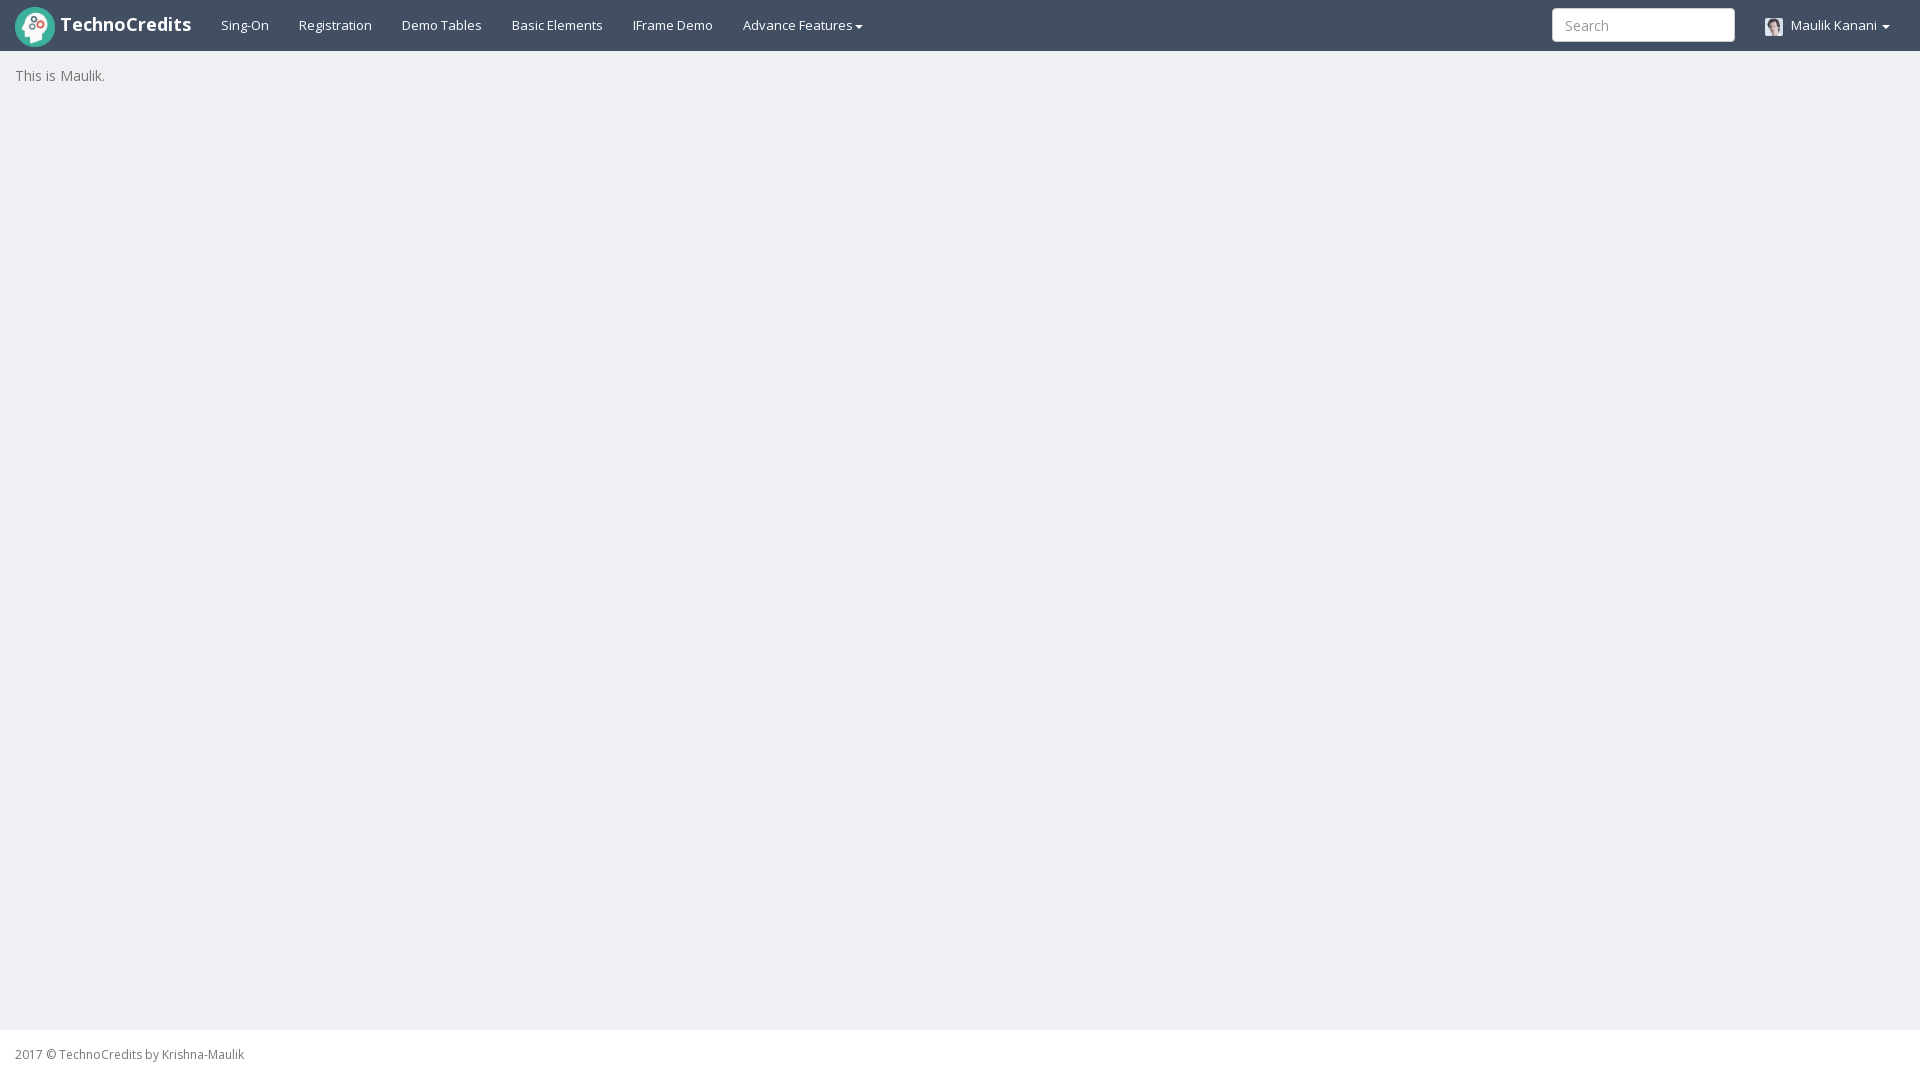

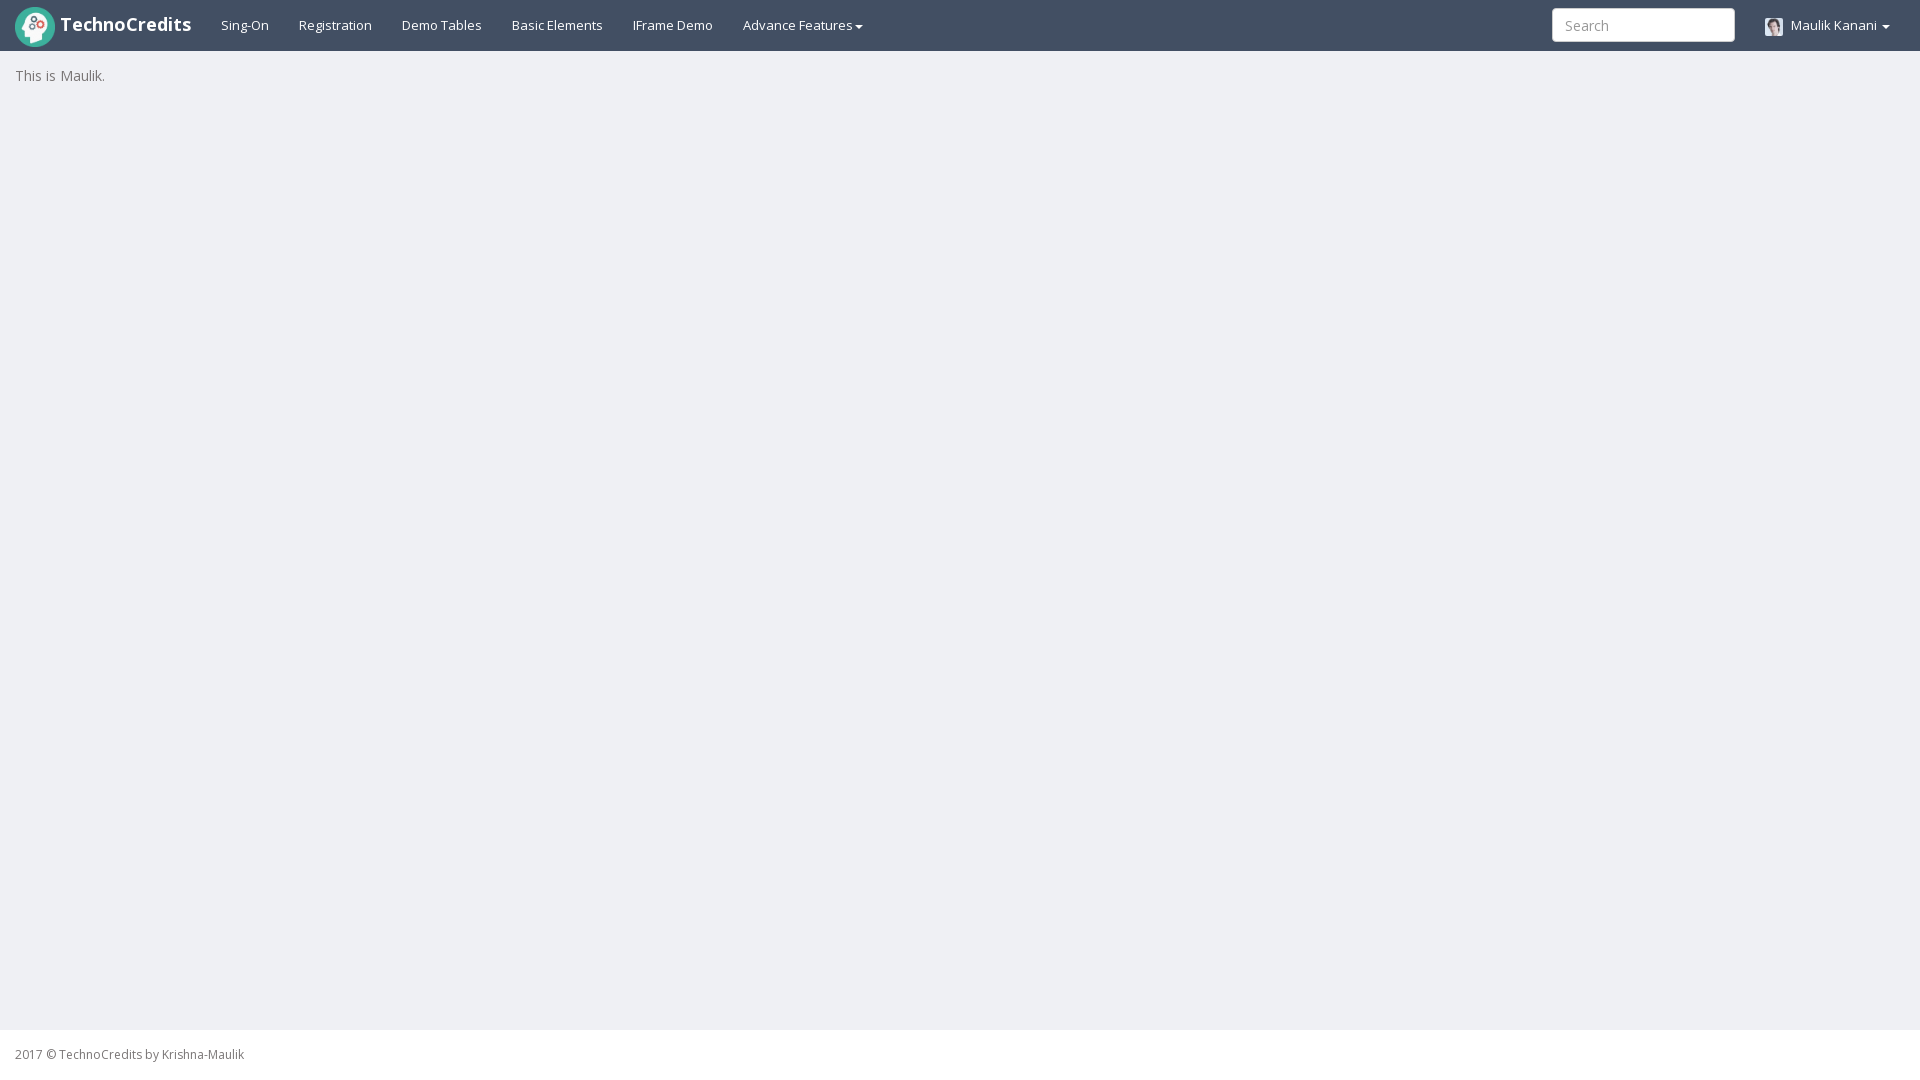